Navigates to hepsiburada.com homepage and verifies the page loads by checking the title is present

Starting URL: https://hepsiburada.com

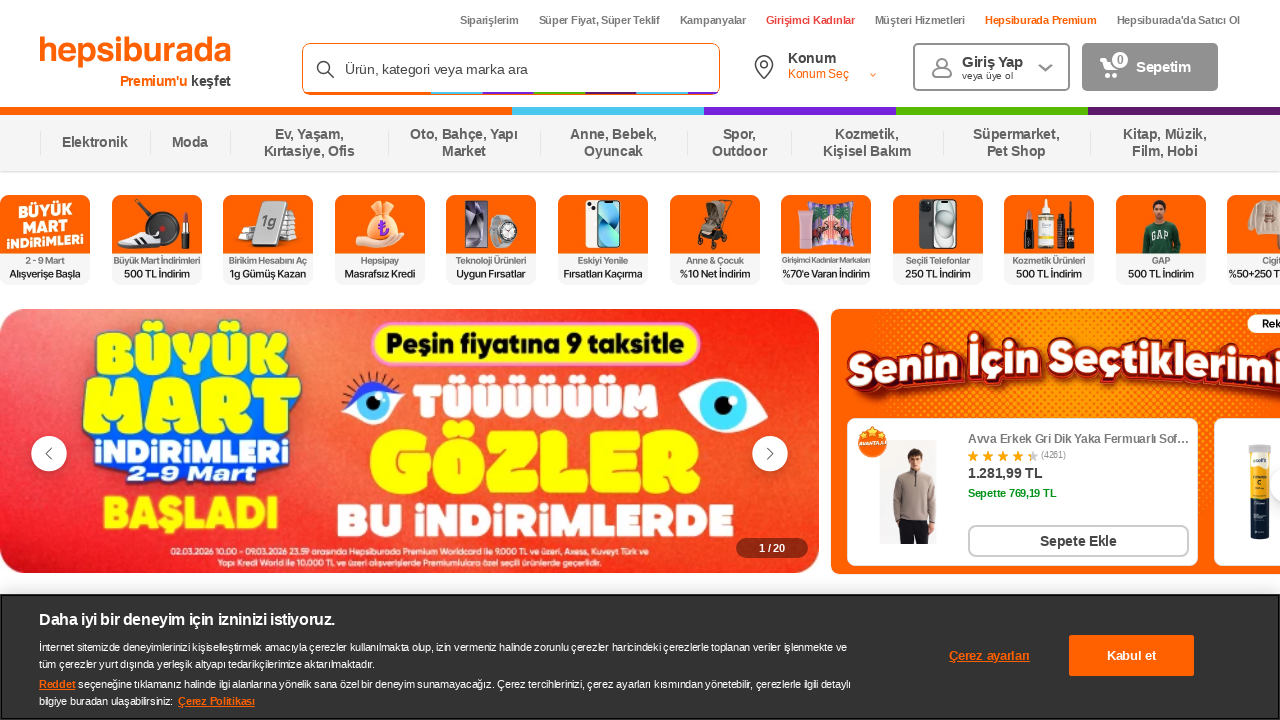

Navigated to https://hepsiburada.com homepage
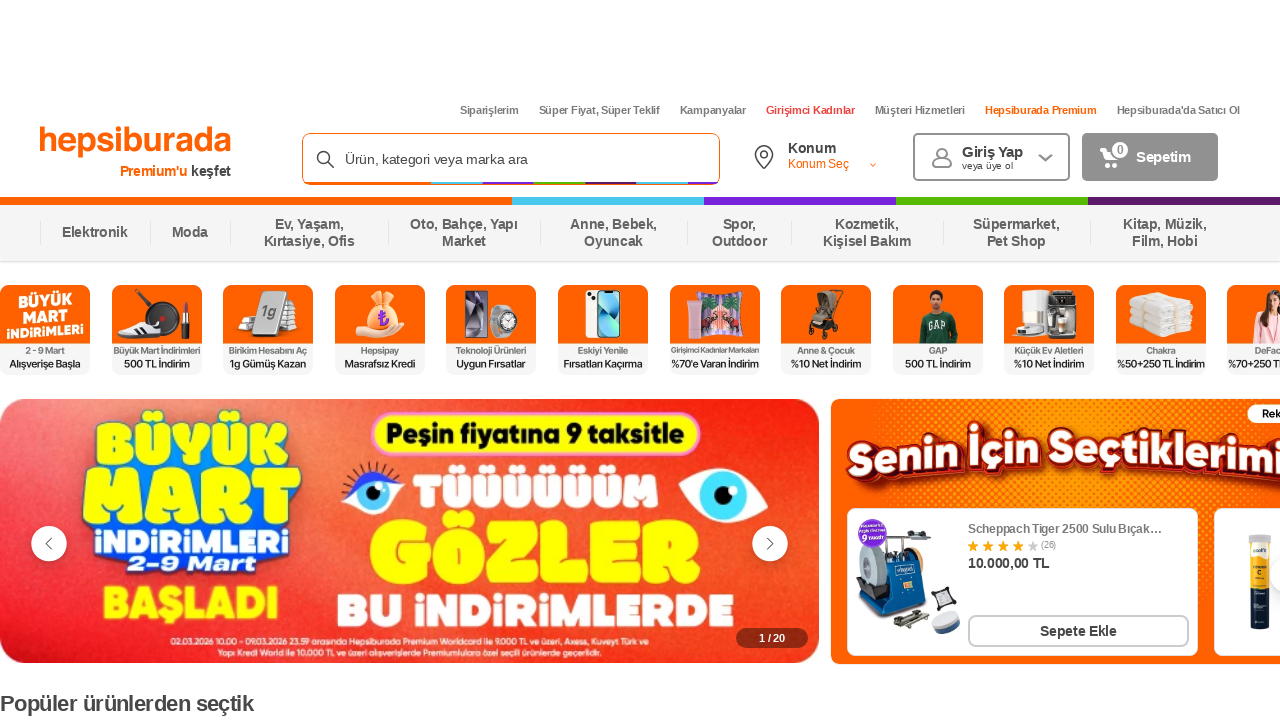

Page DOM content has fully loaded
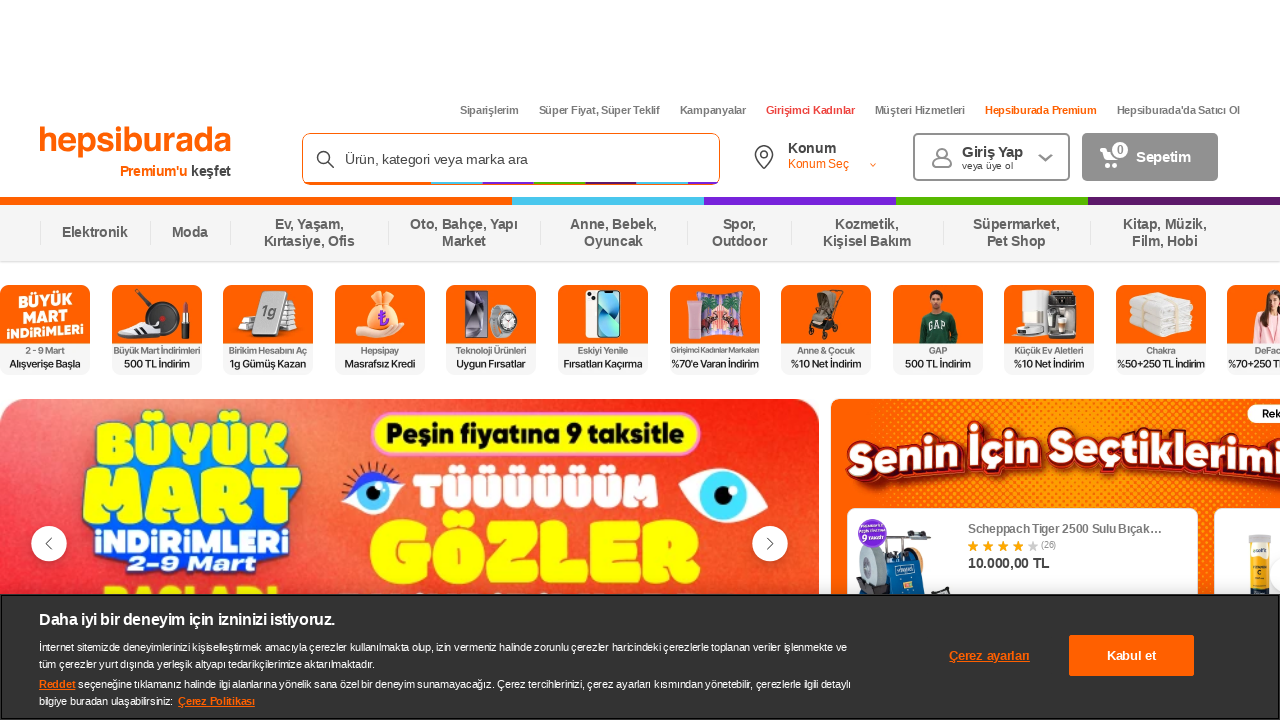

Verified page title is present and not empty
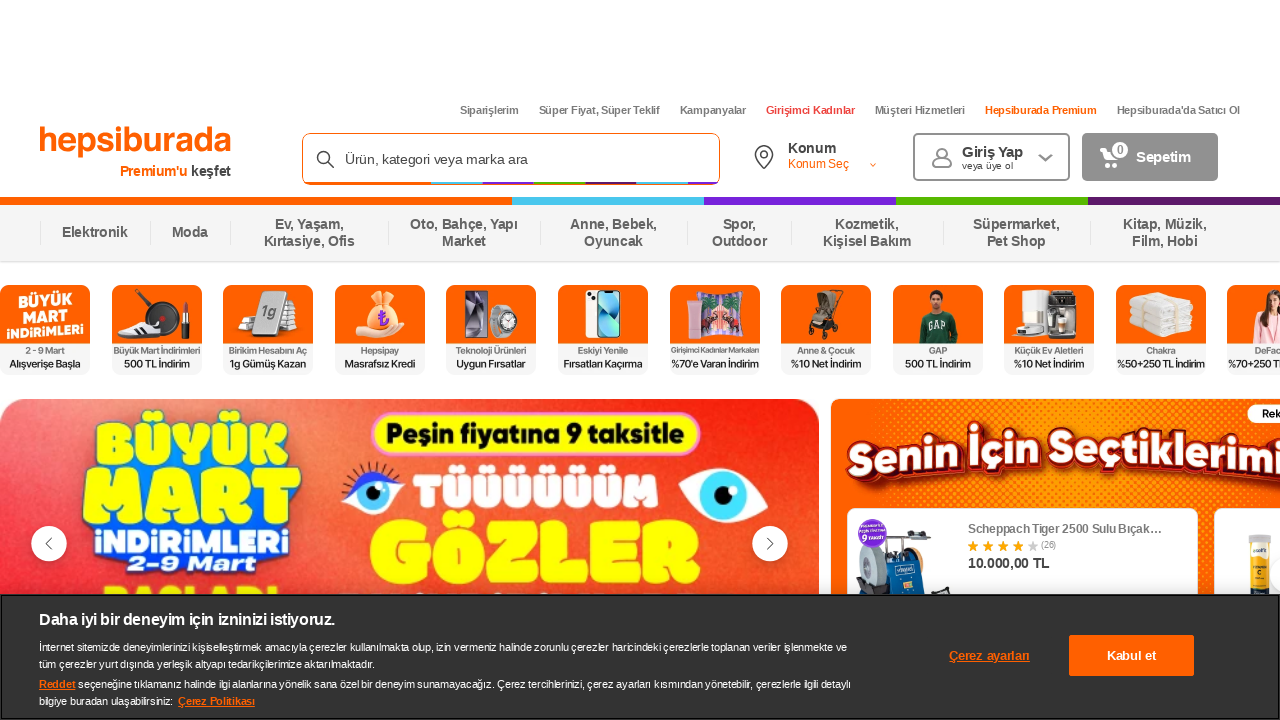

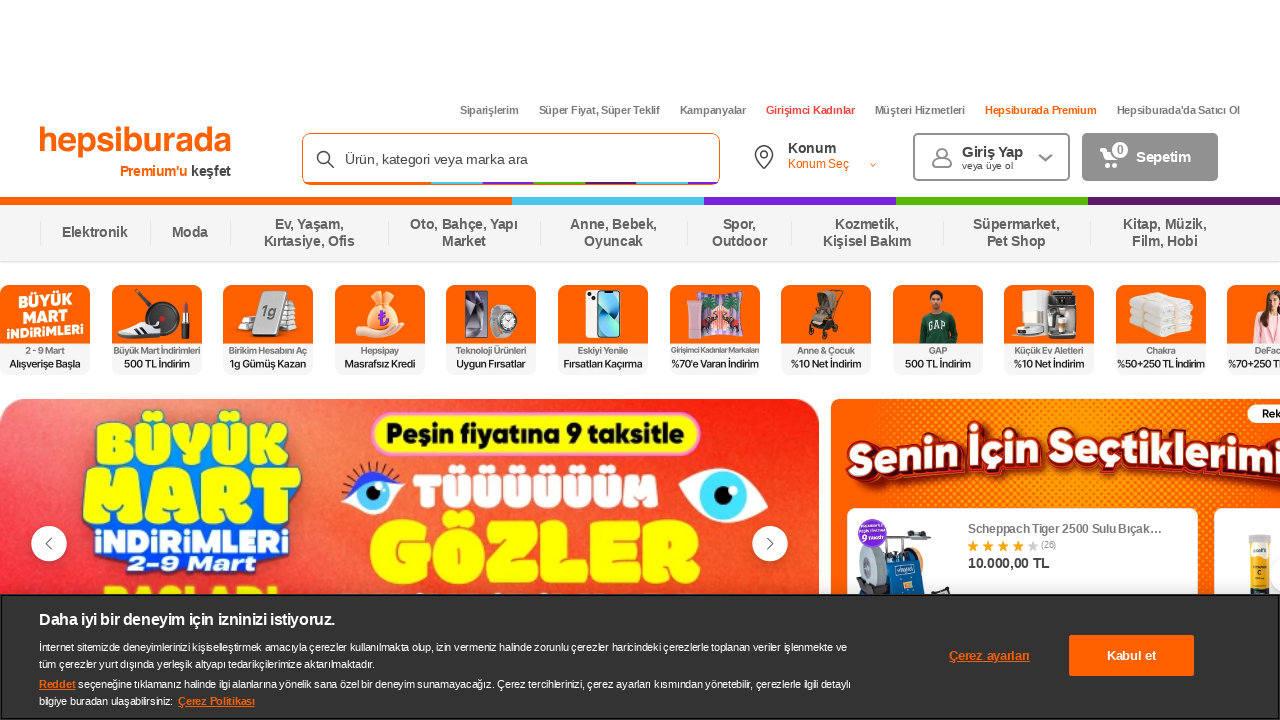